Tests that the complete all checkbox updates its state when individual items are completed or cleared

Starting URL: https://demo.playwright.dev/todomvc

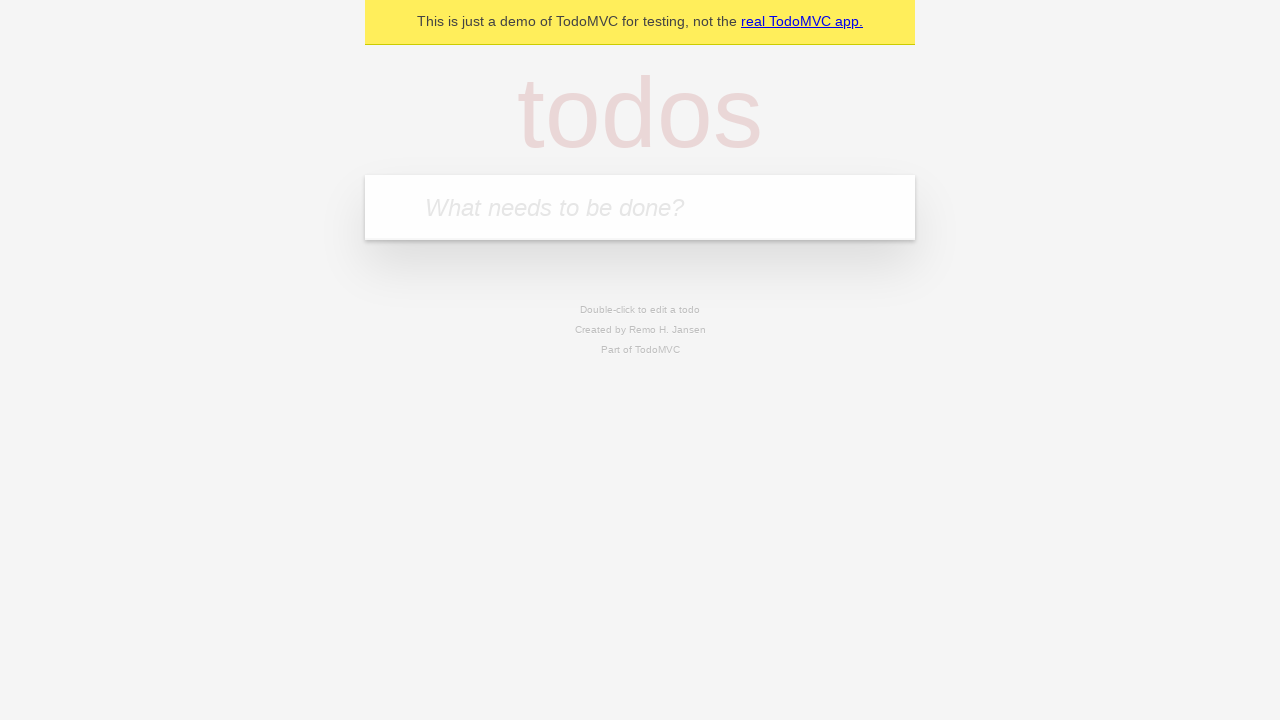

Filled todo input with 'buy some cheese' on internal:attr=[placeholder="What needs to be done?"i]
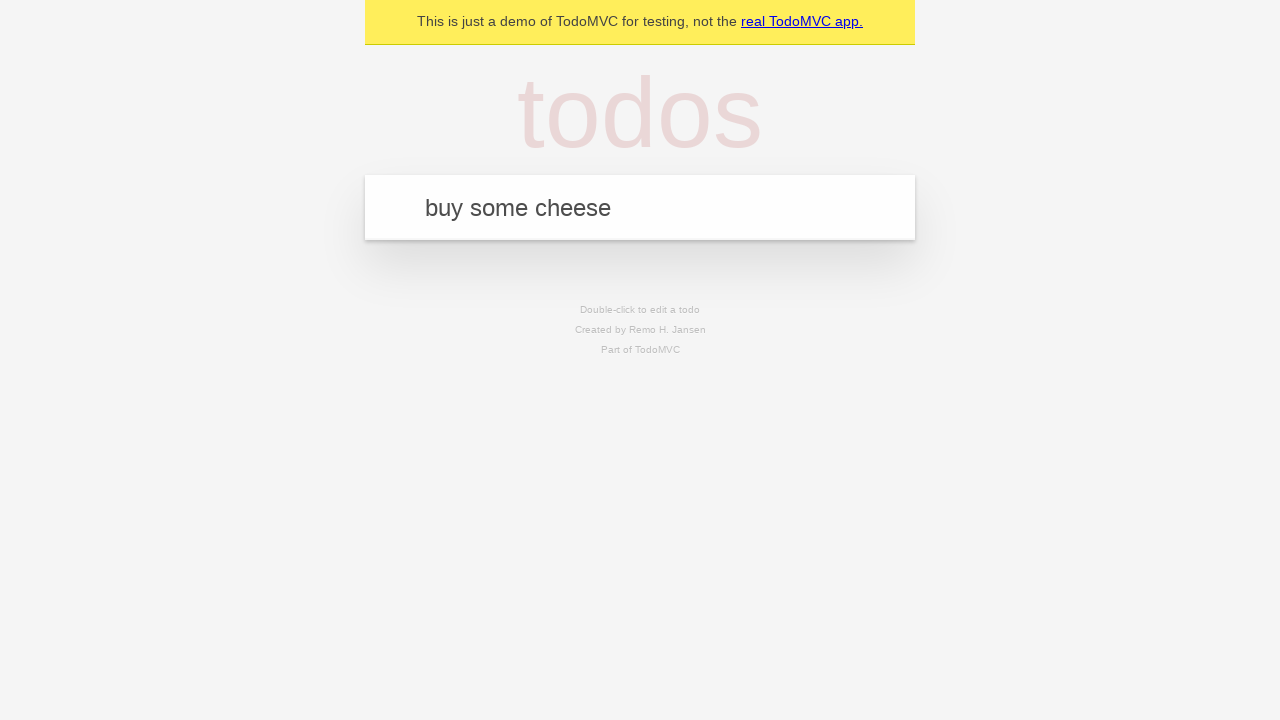

Pressed Enter to add 'buy some cheese' to todo list on internal:attr=[placeholder="What needs to be done?"i]
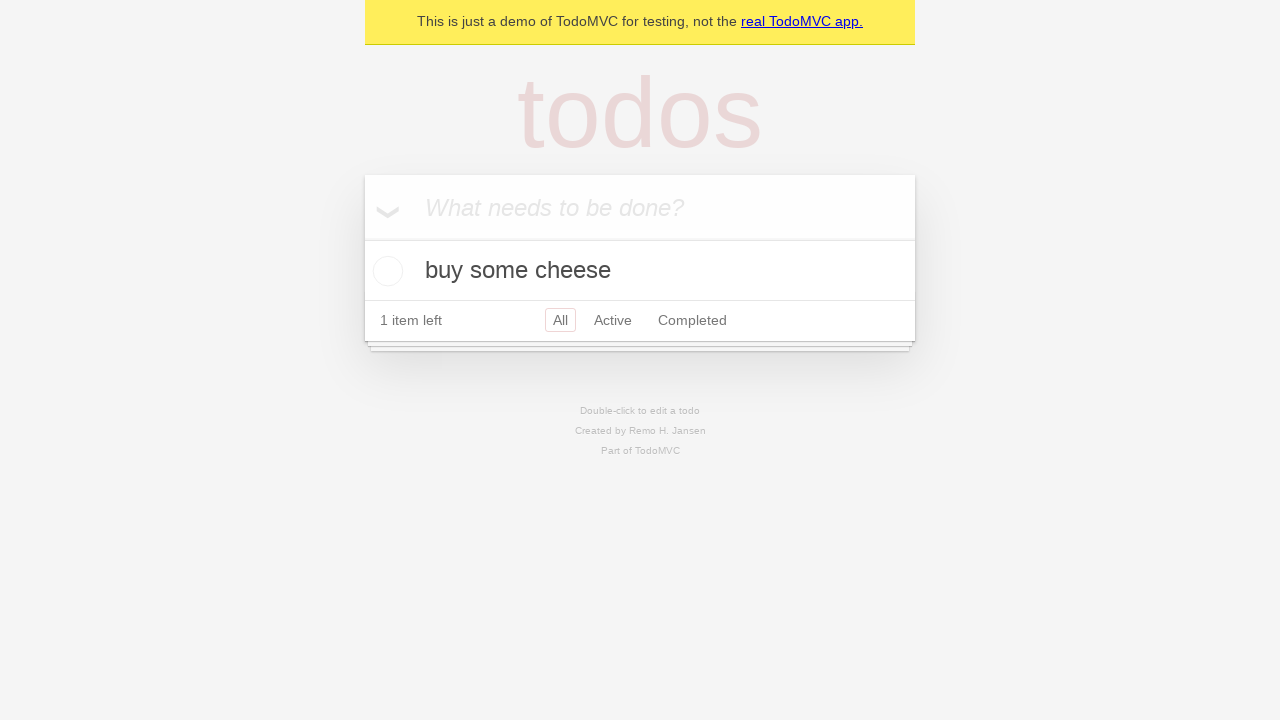

Filled todo input with 'feed the cat' on internal:attr=[placeholder="What needs to be done?"i]
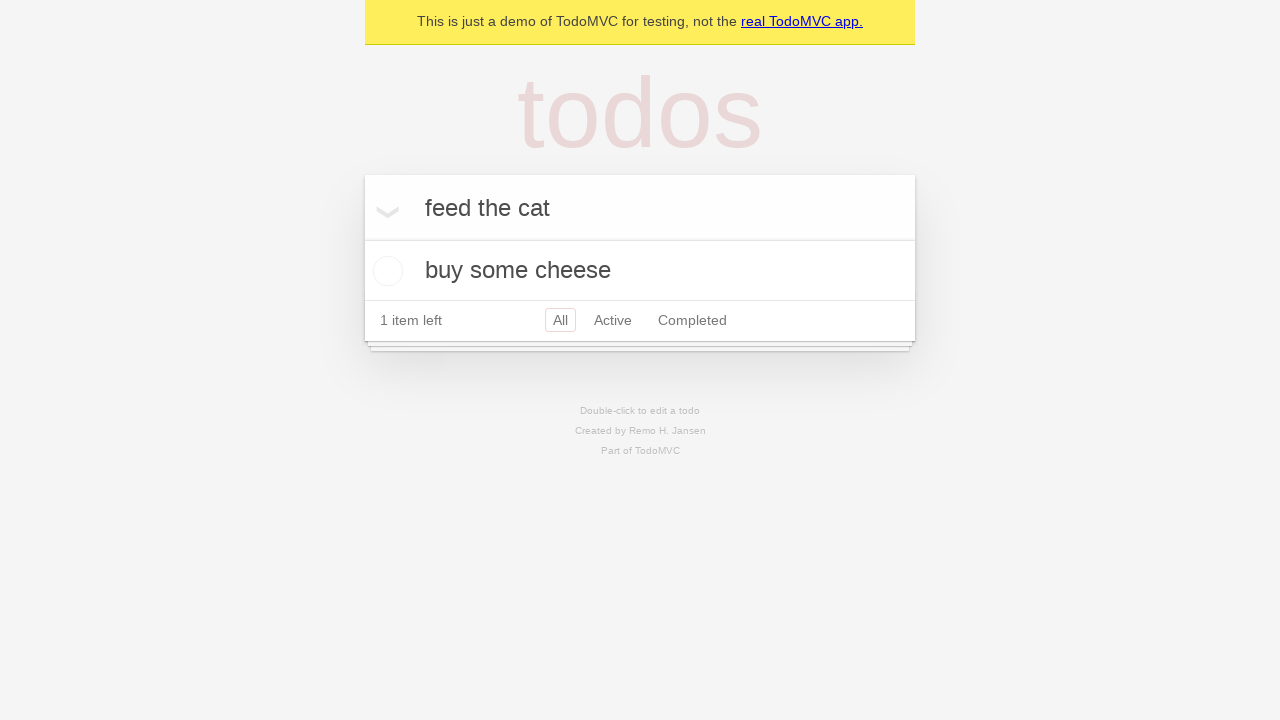

Pressed Enter to add 'feed the cat' to todo list on internal:attr=[placeholder="What needs to be done?"i]
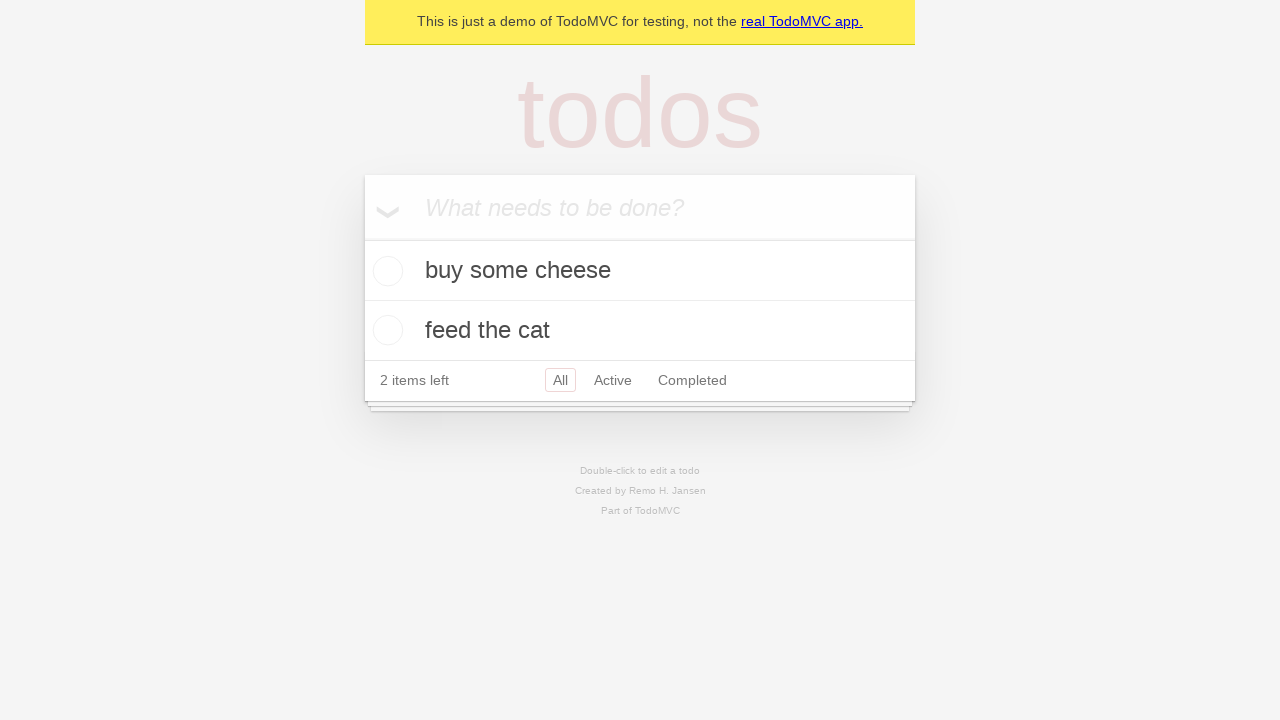

Filled todo input with 'book a doctors appointment' on internal:attr=[placeholder="What needs to be done?"i]
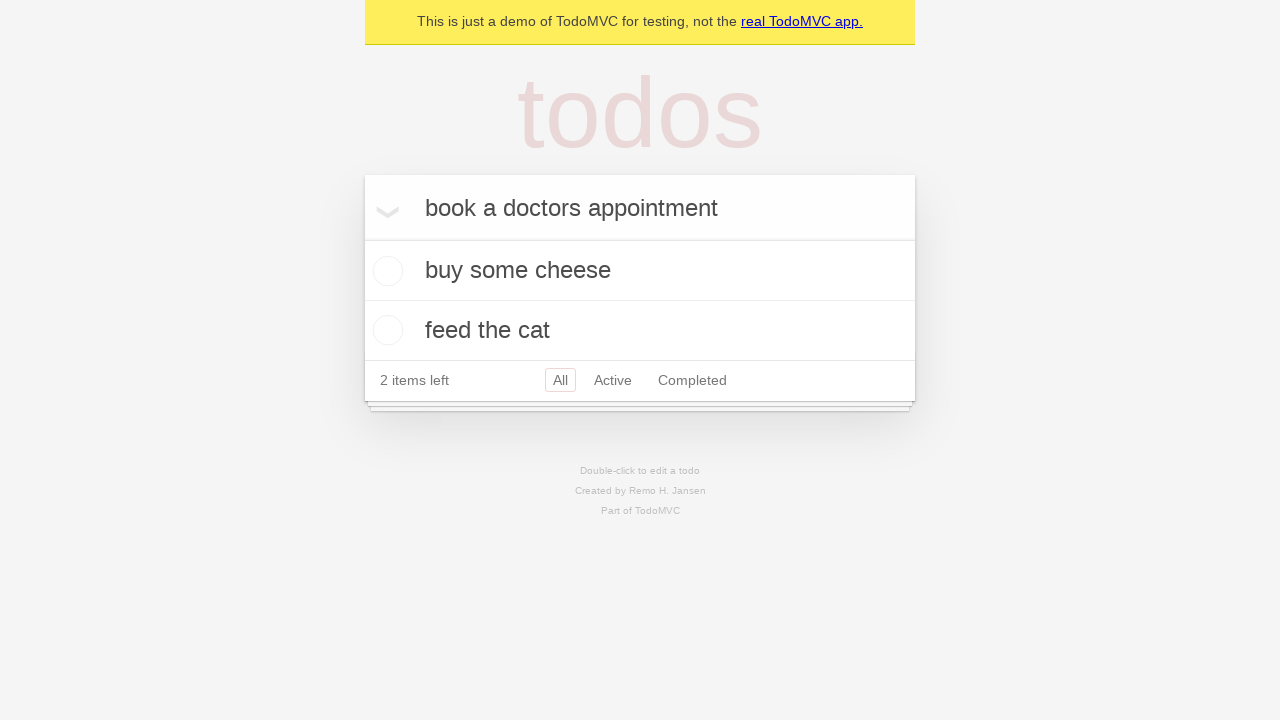

Pressed Enter to add 'book a doctors appointment' to todo list on internal:attr=[placeholder="What needs to be done?"i]
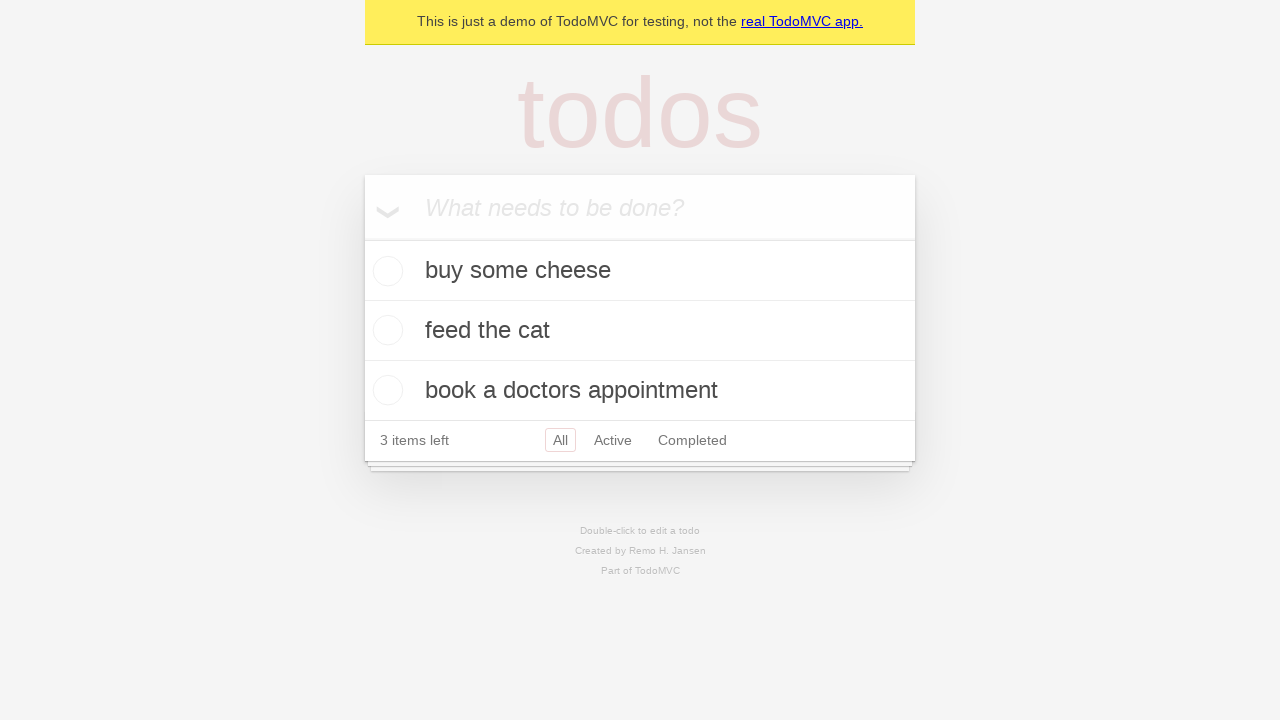

Waited for todo items to appear on the page
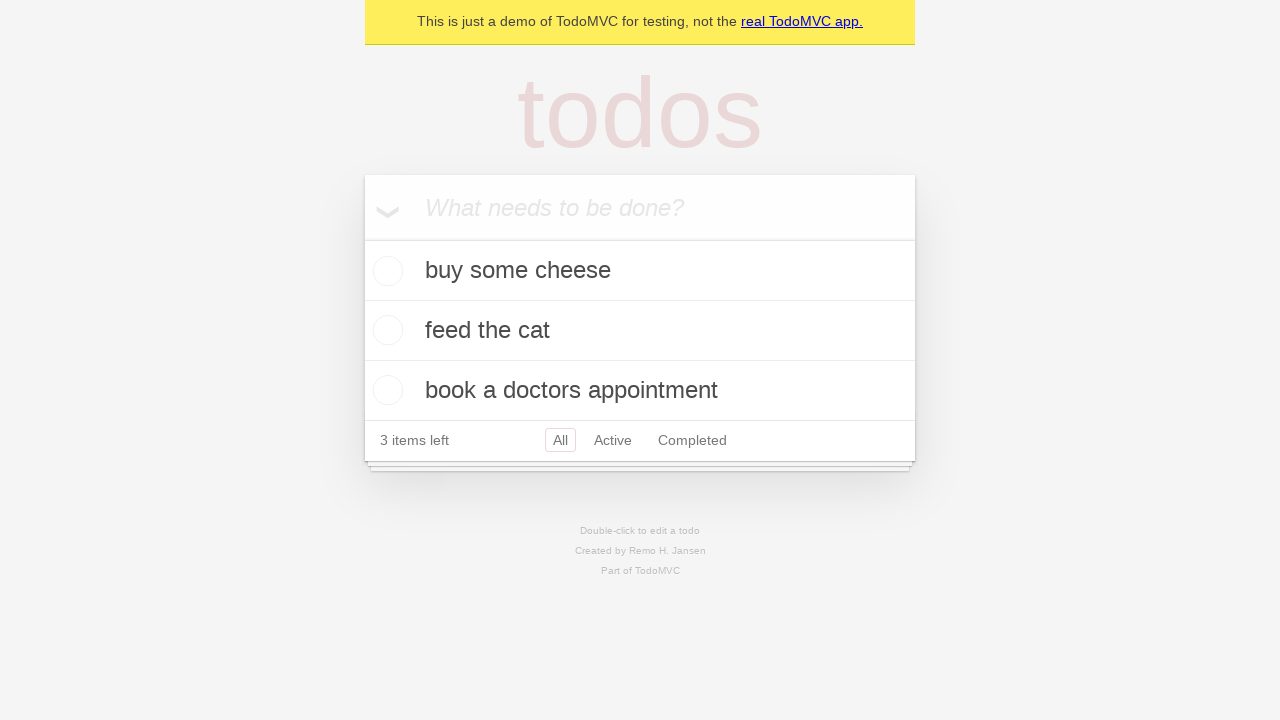

Checked the 'Mark all as complete' checkbox at (362, 238) on internal:label="Mark all as complete"i
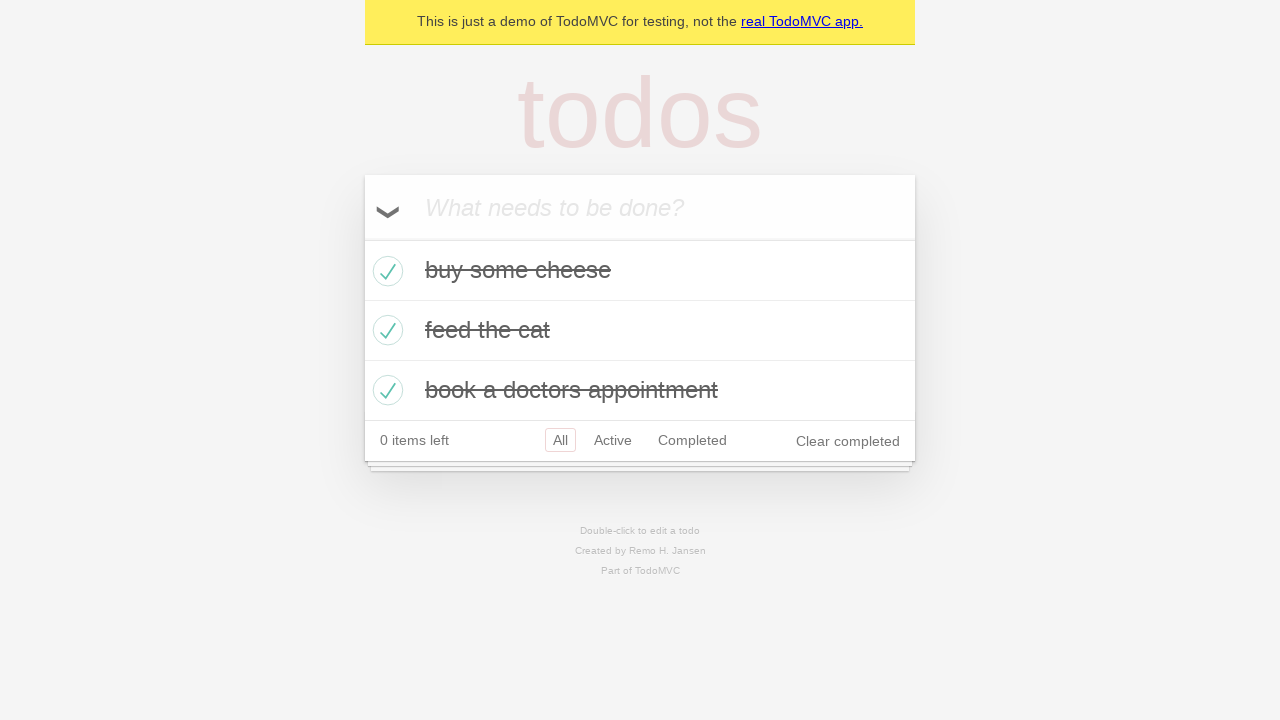

Unchecked the first todo item at (385, 271) on internal:testid=[data-testid="todo-item"s] >> nth=0 >> internal:role=checkbox
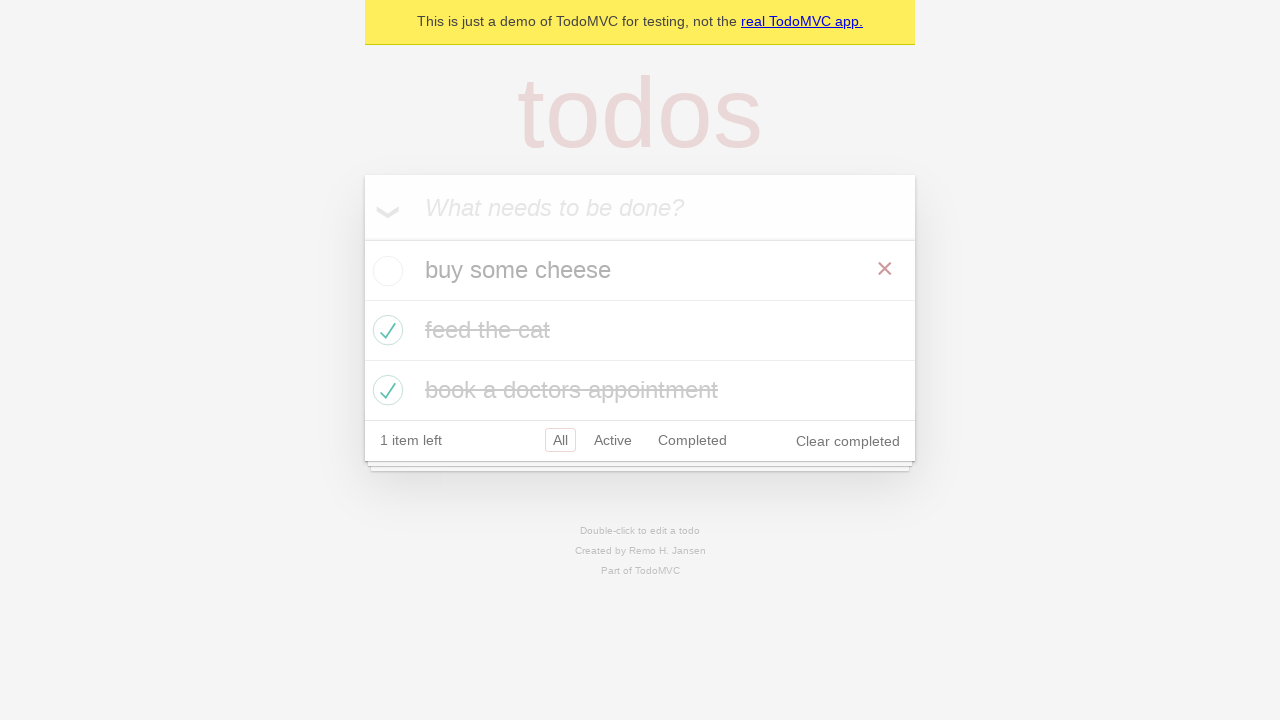

Checked the first todo item again at (385, 271) on internal:testid=[data-testid="todo-item"s] >> nth=0 >> internal:role=checkbox
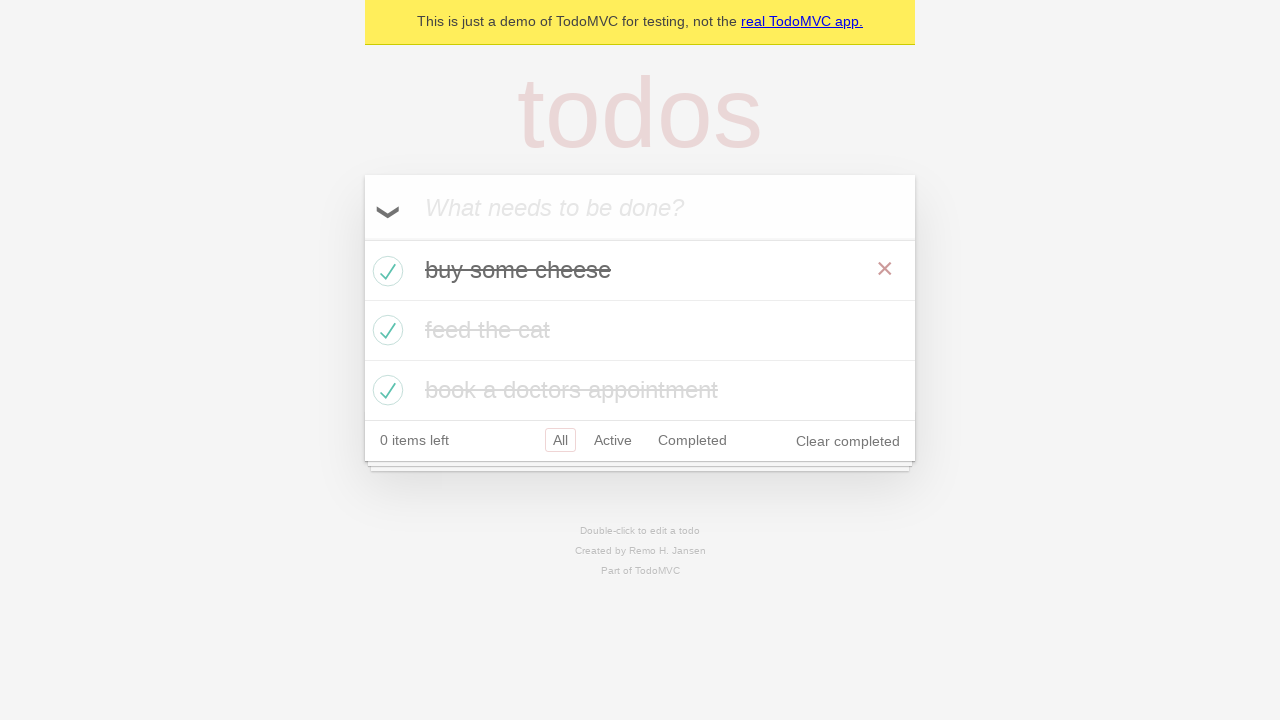

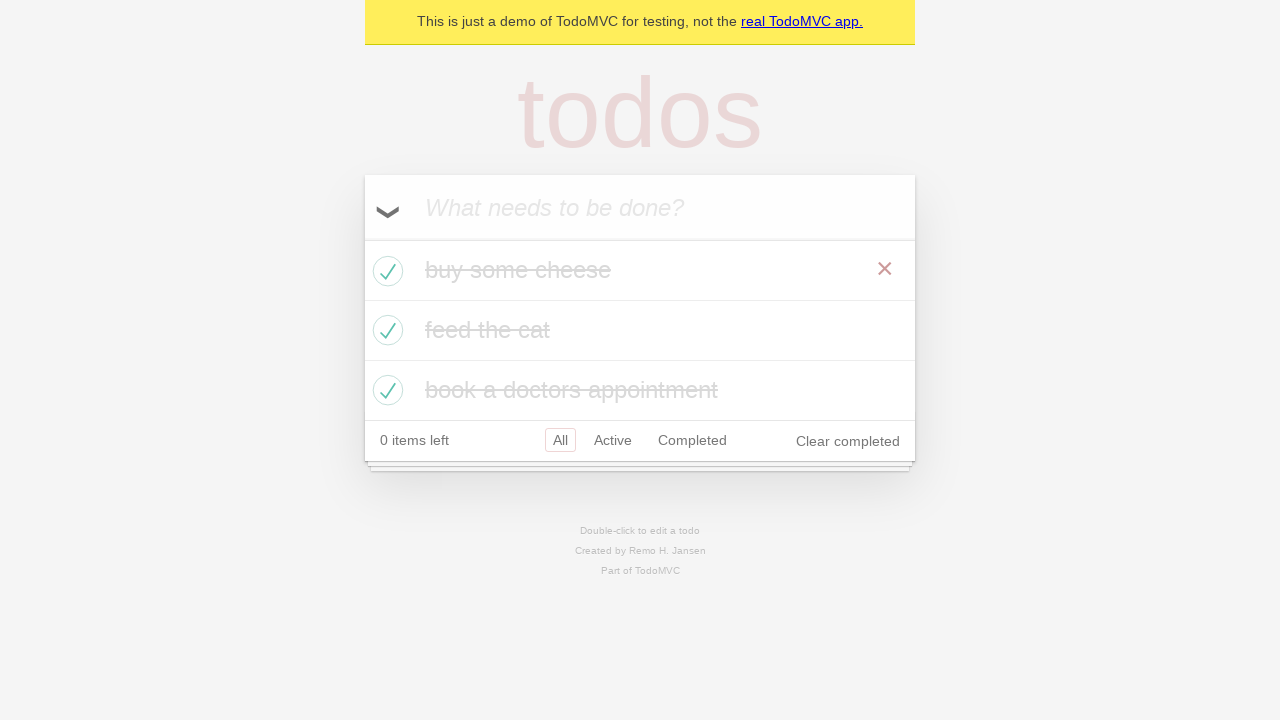